Tests dropdown selection functionality by finding a dropdown element and selecting an option by matching visible text

Starting URL: https://the-internet.herokuapp.com/dropdown

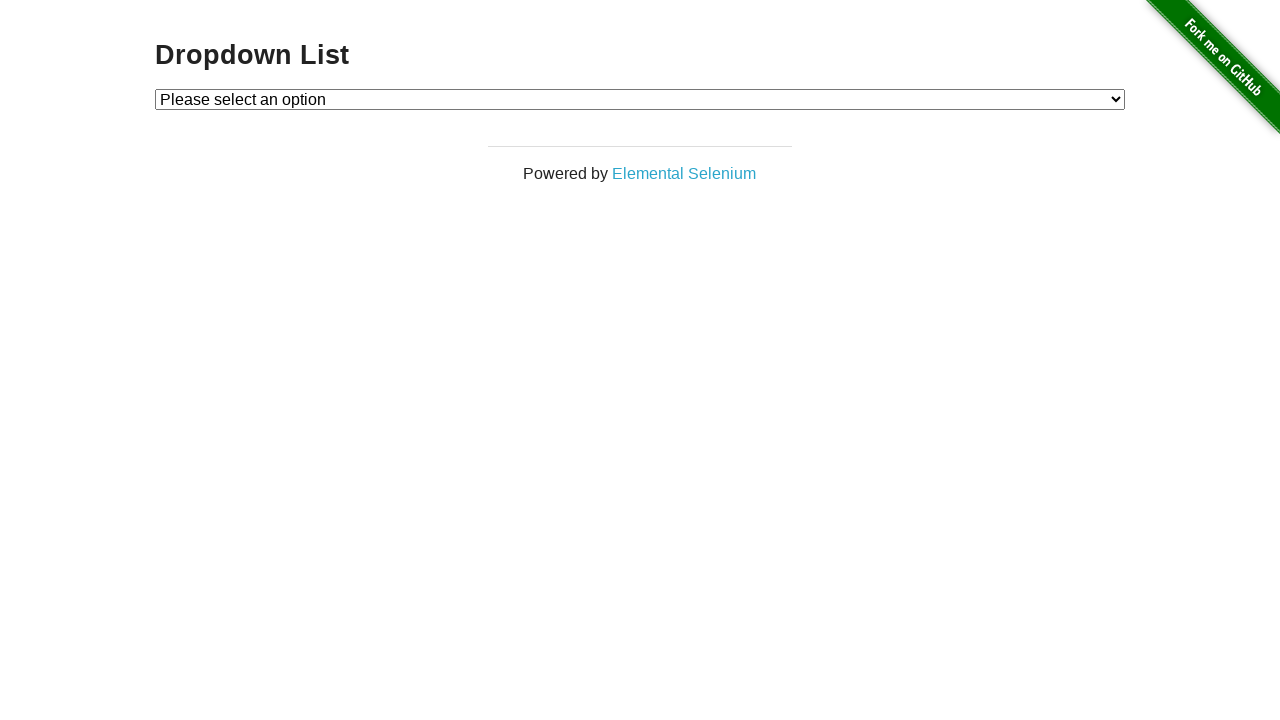

Navigated to dropdown test page
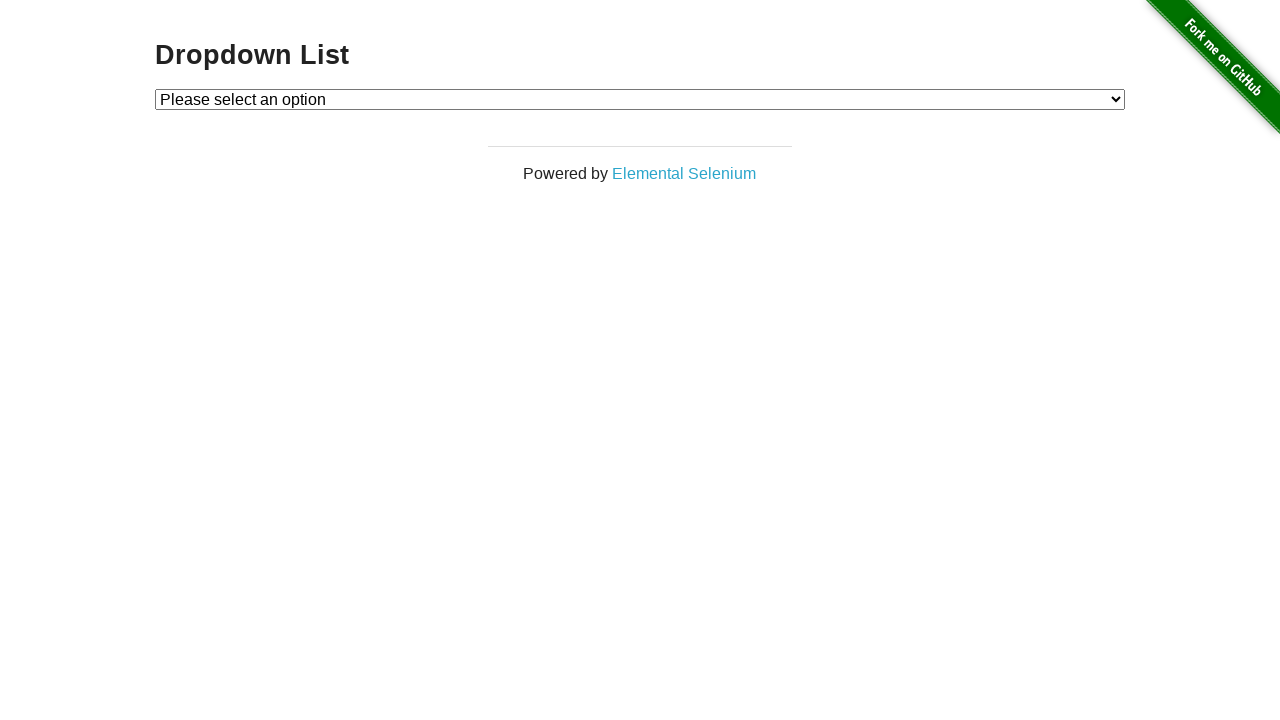

Selected 'Option 2' from dropdown menu on #dropdown
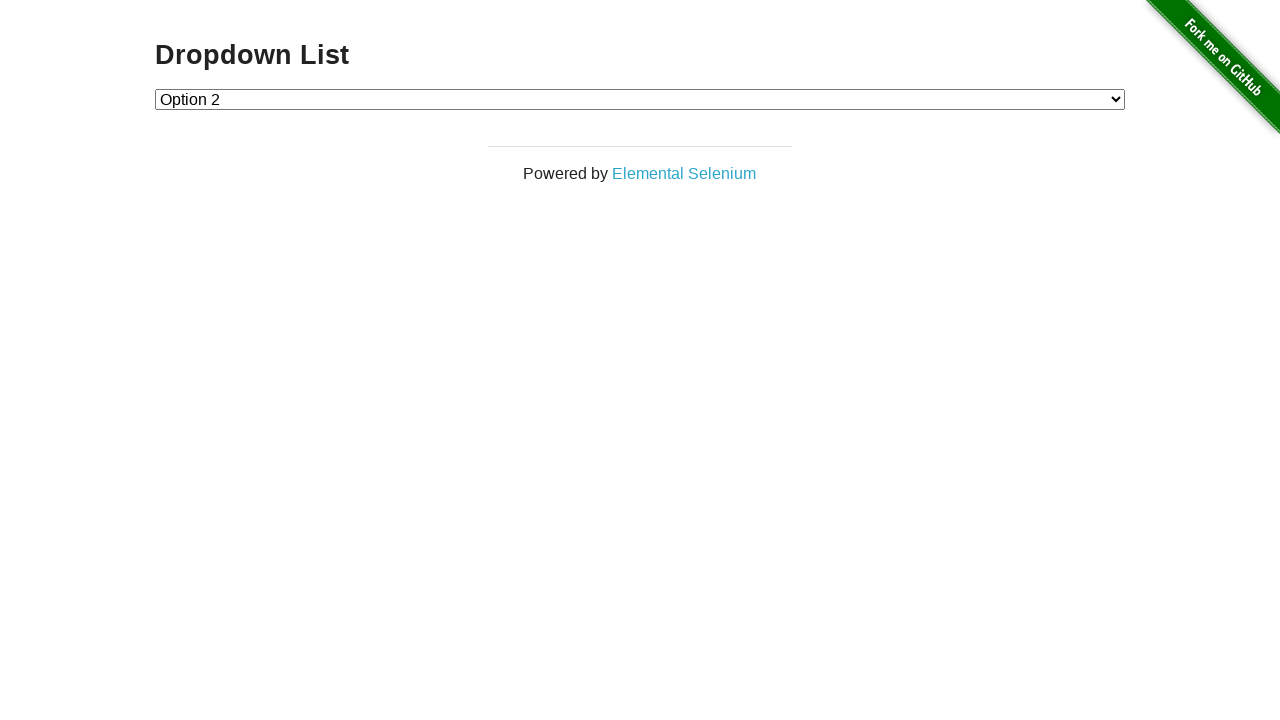

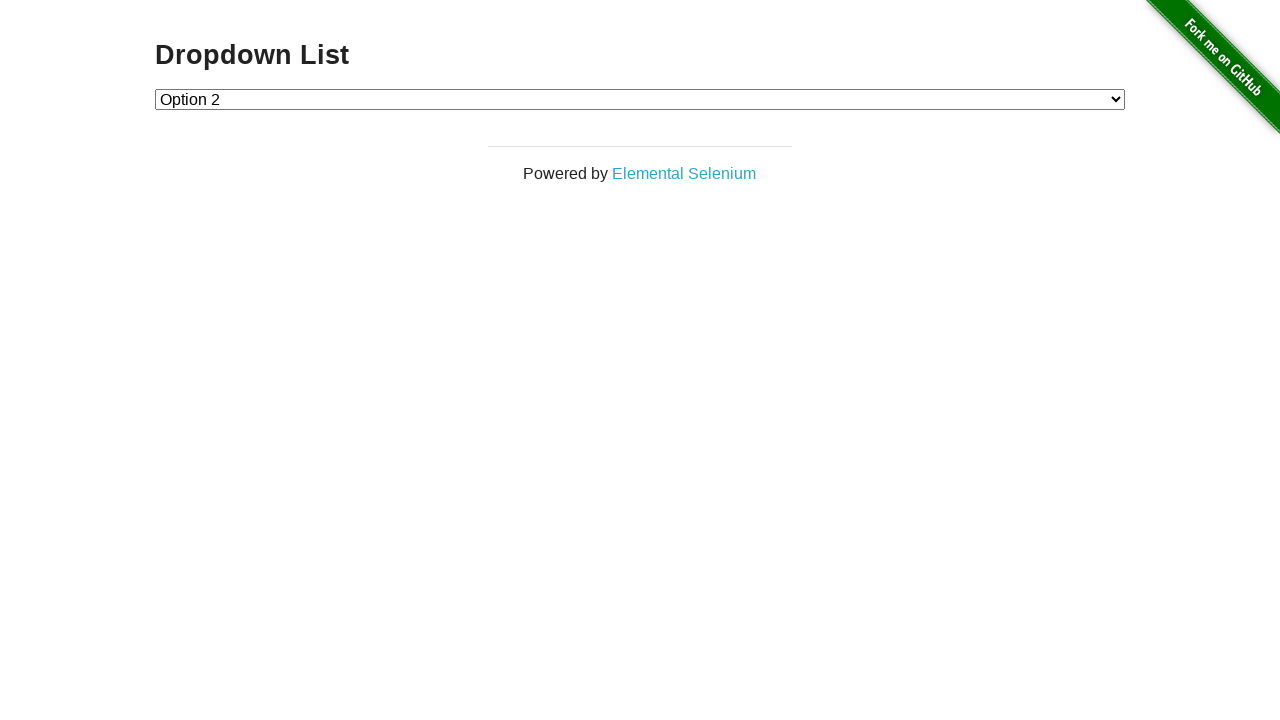